Tests browser back button navigation between filter views

Starting URL: https://demo.playwright.dev/todomvc

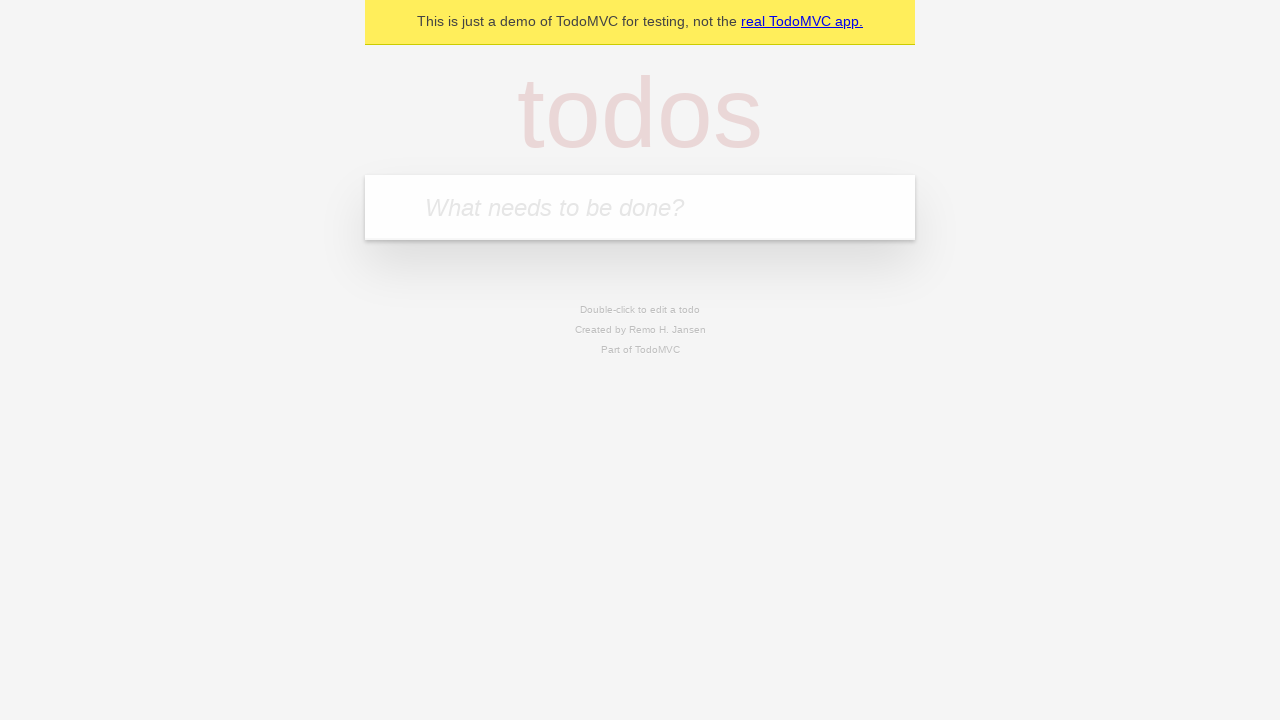

Filled todo input with 'buy some cheese' on internal:attr=[placeholder="What needs to be done?"i]
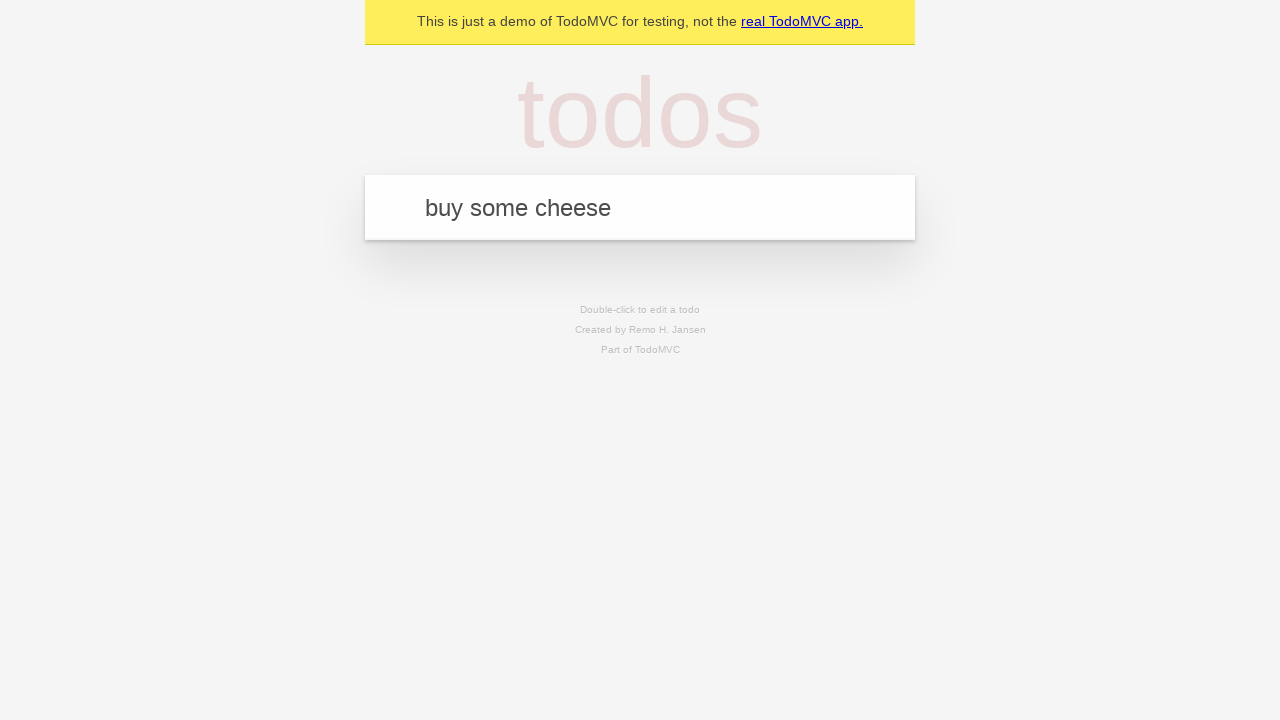

Pressed Enter to add todo 'buy some cheese' on internal:attr=[placeholder="What needs to be done?"i]
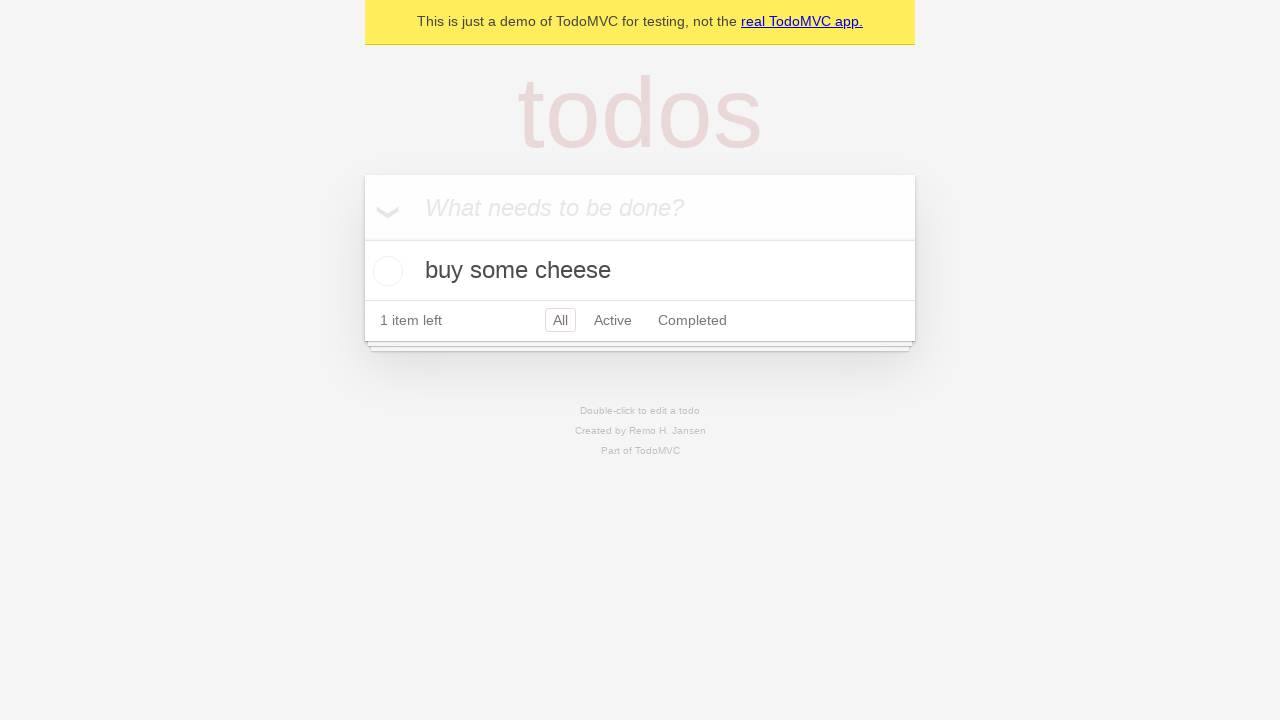

Filled todo input with 'feed the cat' on internal:attr=[placeholder="What needs to be done?"i]
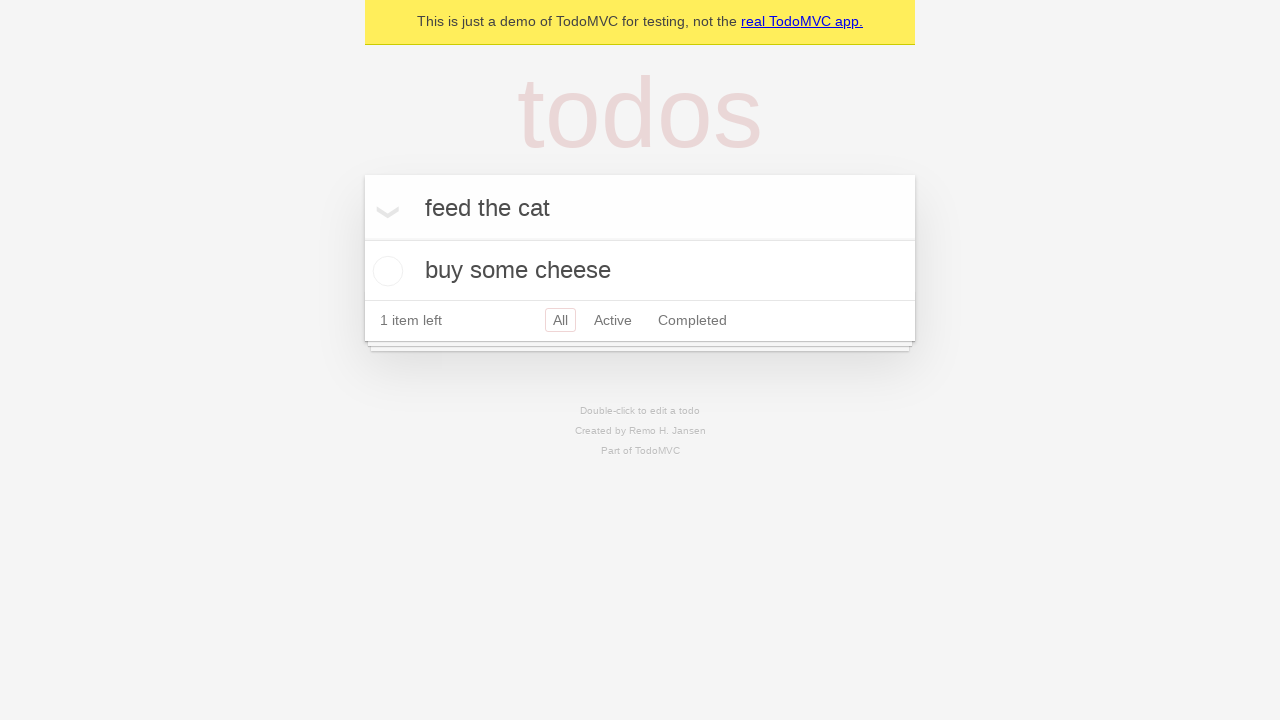

Pressed Enter to add todo 'feed the cat' on internal:attr=[placeholder="What needs to be done?"i]
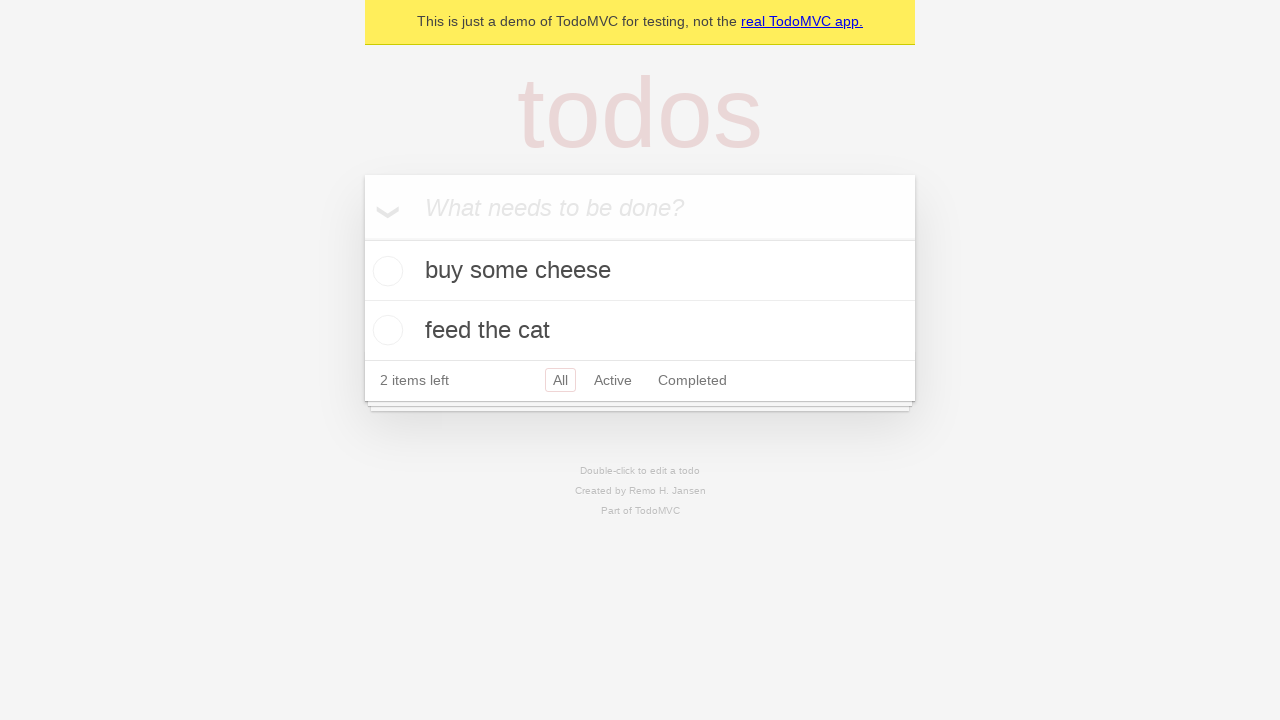

Filled todo input with 'book a doctors appointment' on internal:attr=[placeholder="What needs to be done?"i]
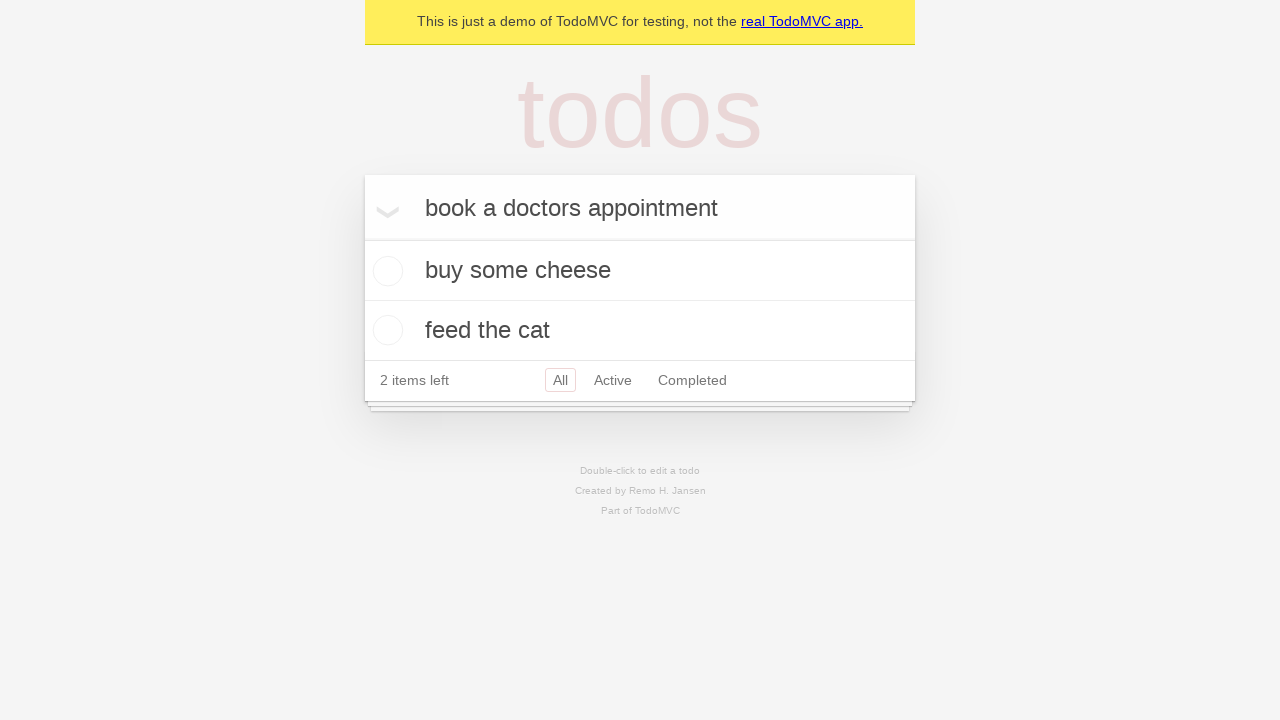

Pressed Enter to add todo 'book a doctors appointment' on internal:attr=[placeholder="What needs to be done?"i]
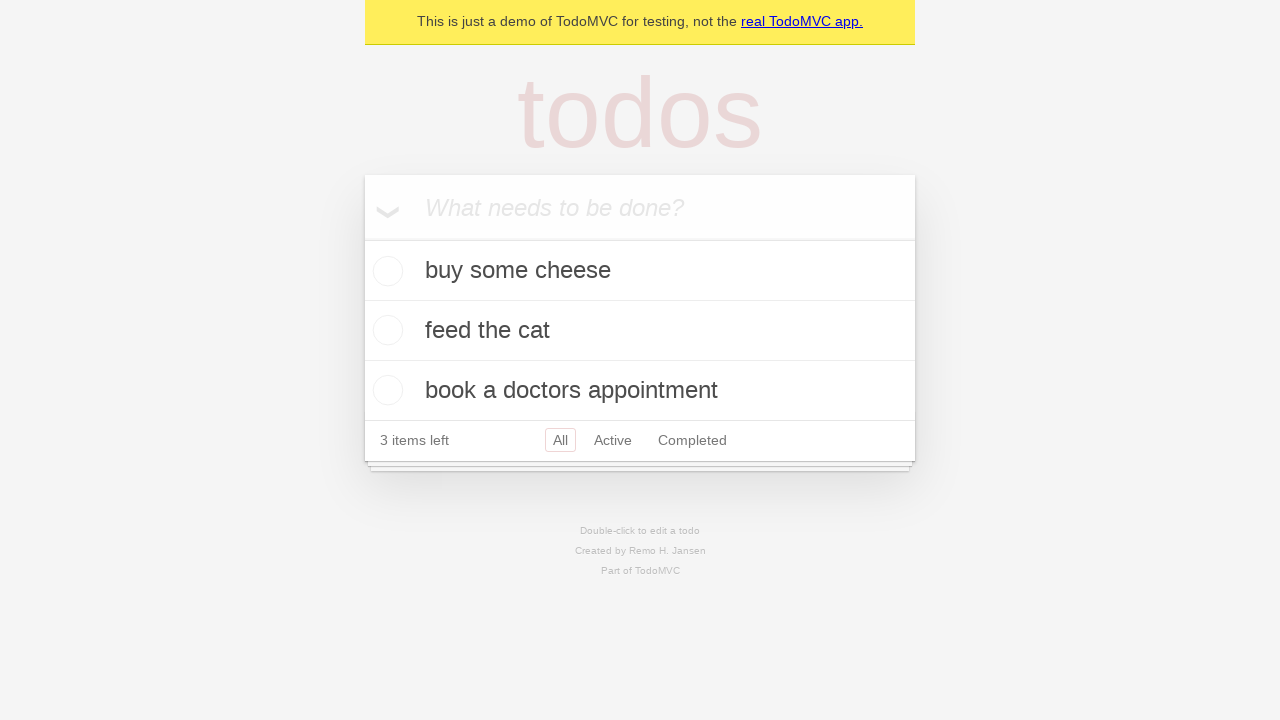

Checked the second todo item at (385, 330) on internal:testid=[data-testid="todo-item"s] >> nth=1 >> internal:role=checkbox
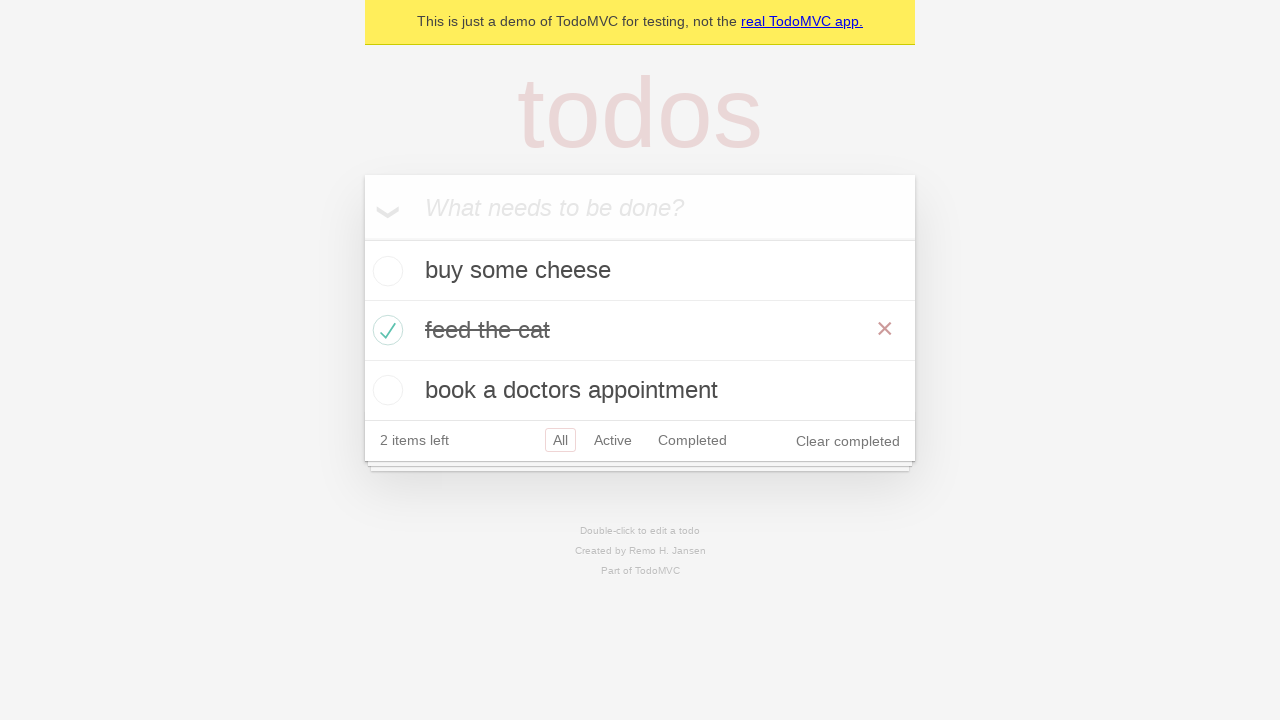

Clicked 'All' filter to view all todos at (560, 440) on internal:role=link[name="All"i]
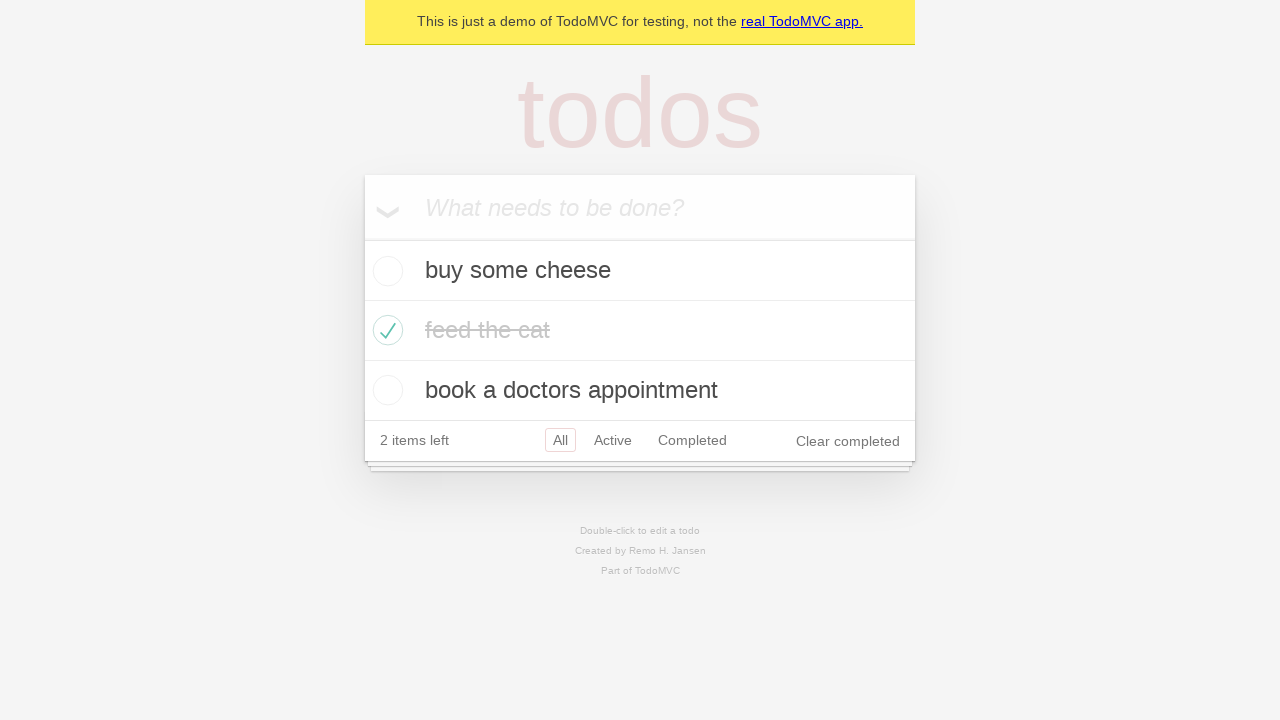

Clicked 'Active' filter to view active todos at (613, 440) on internal:role=link[name="Active"i]
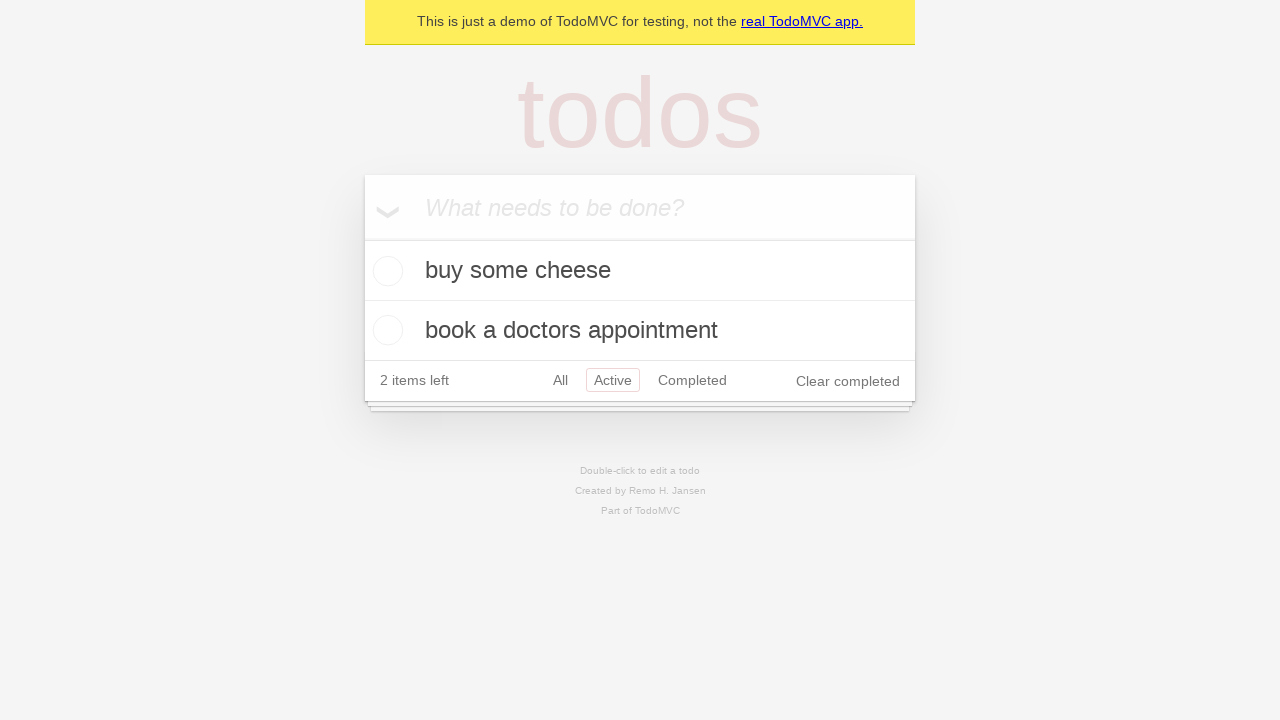

Clicked 'Completed' filter to view completed todos at (692, 380) on internal:role=link[name="Completed"i]
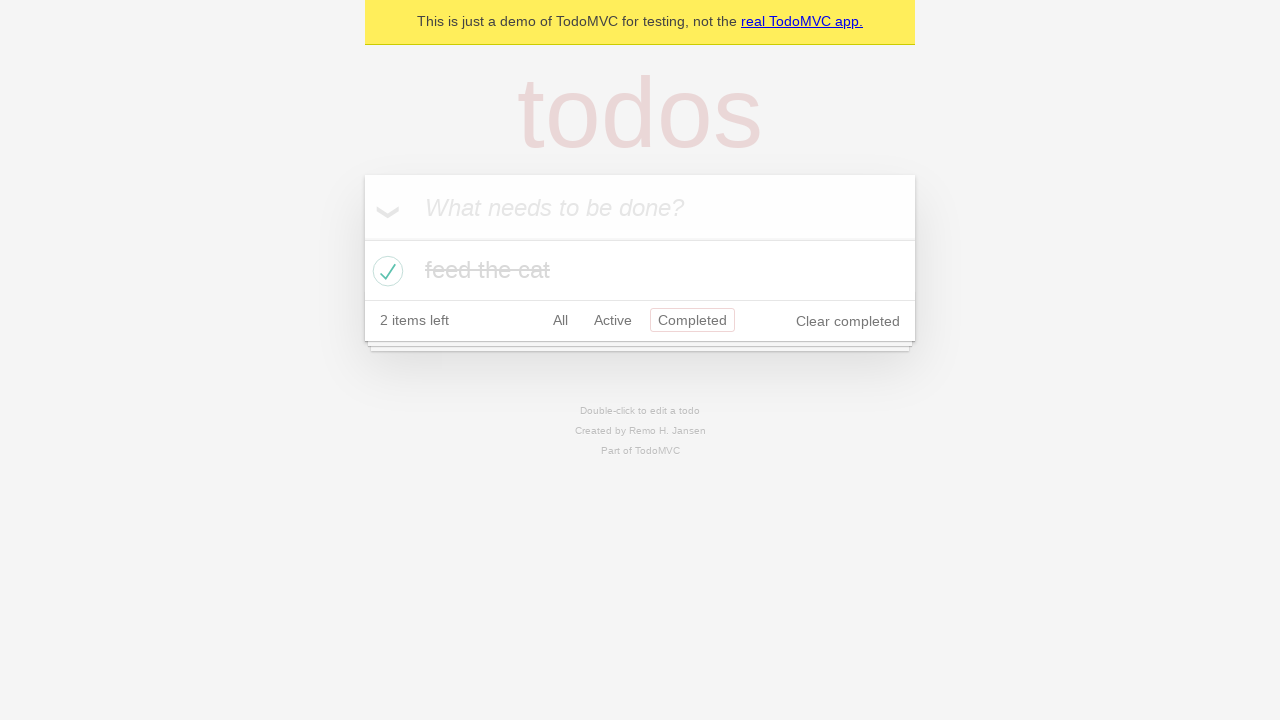

Navigated back to 'Active' filter view
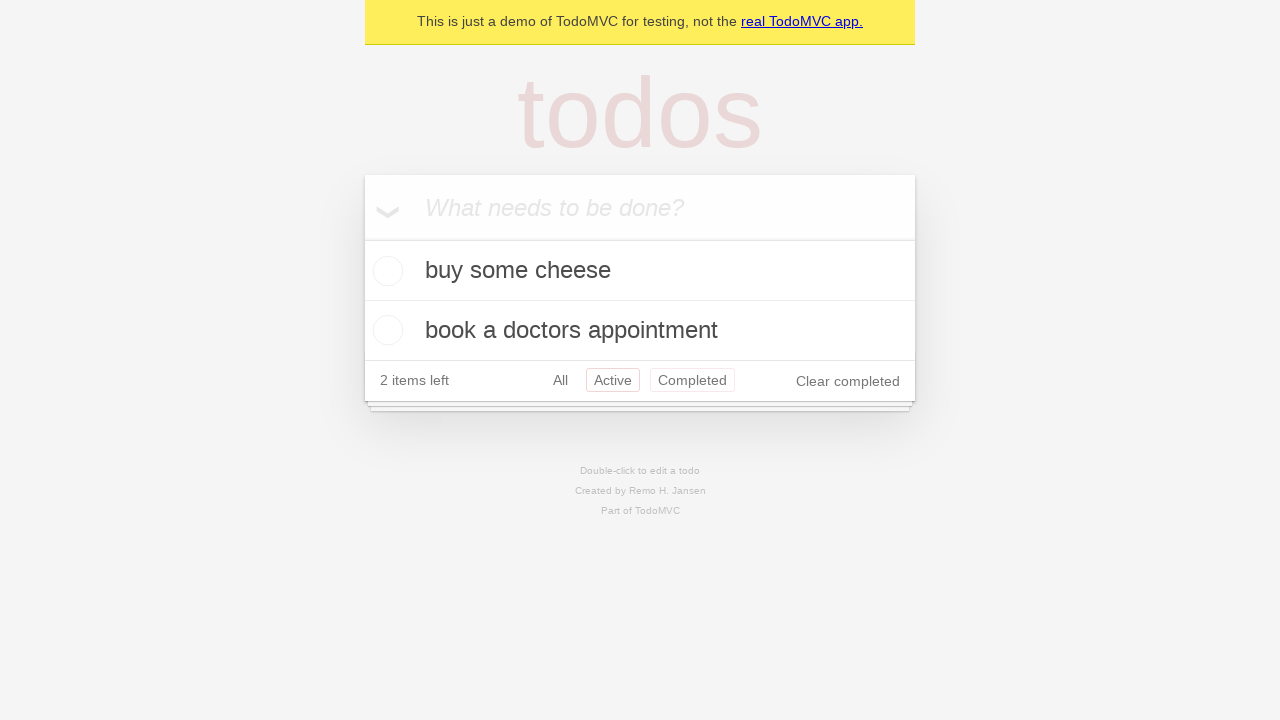

Navigated back to 'All' filter view
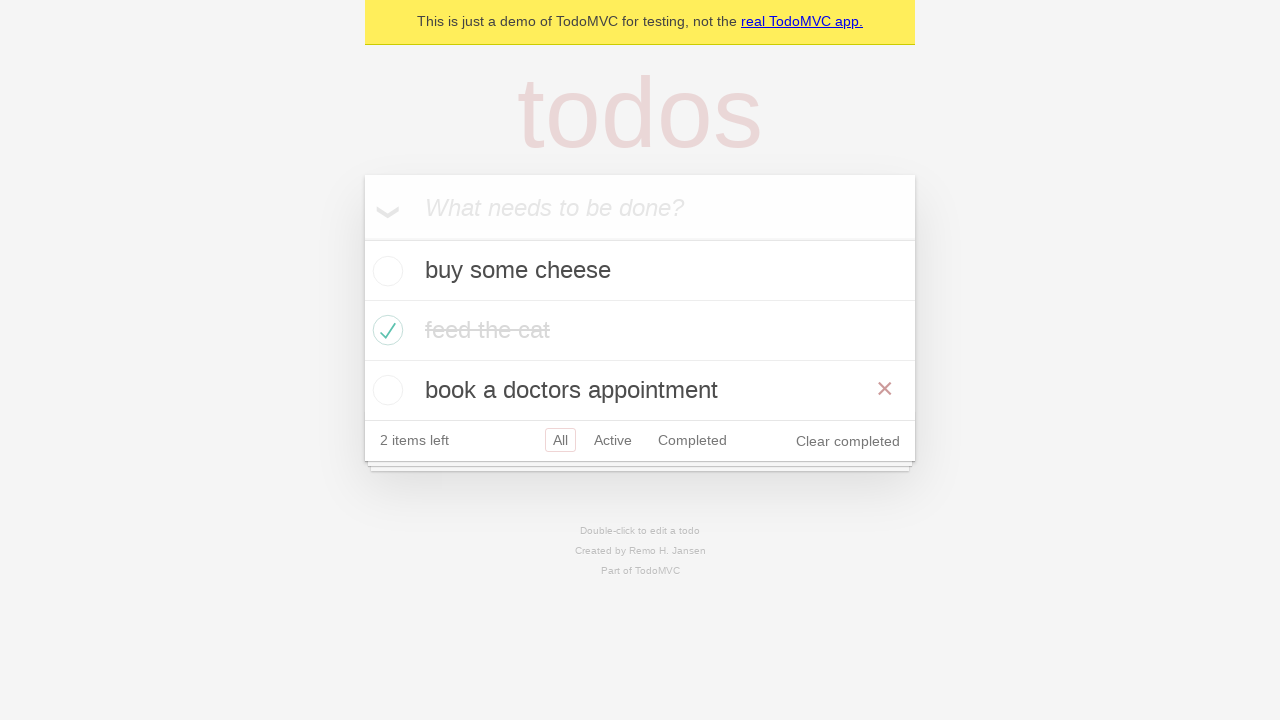

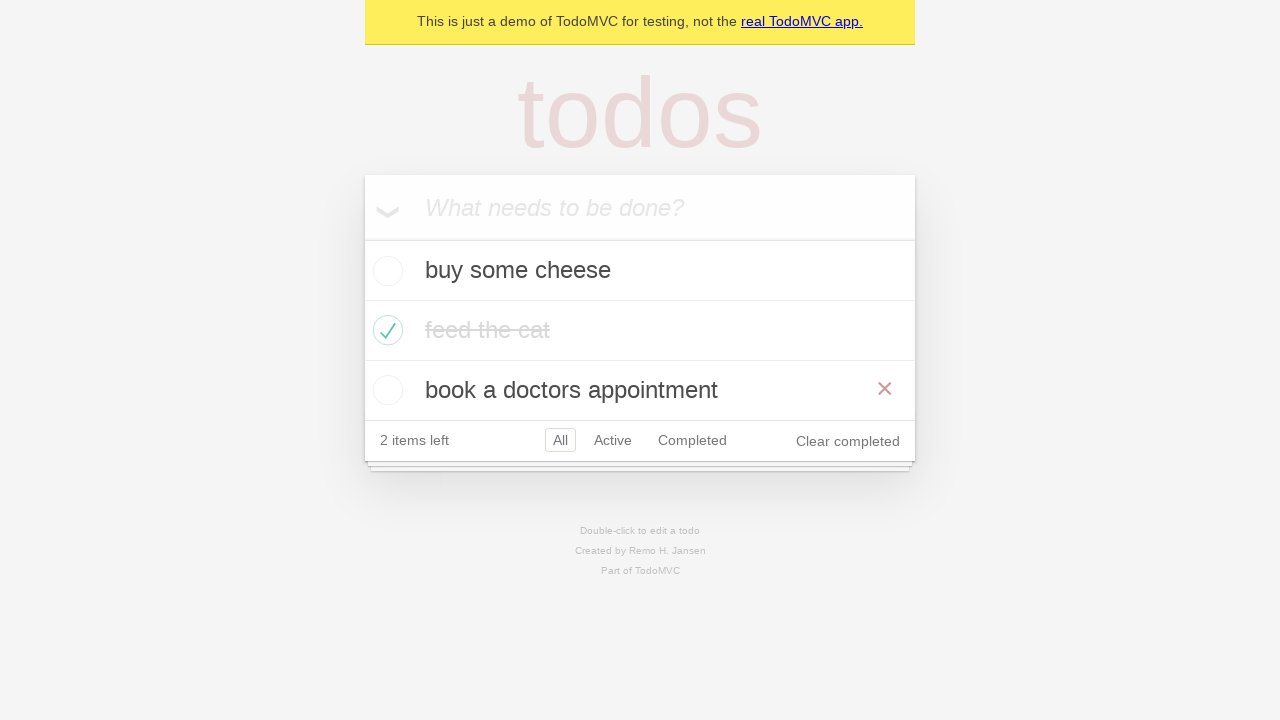